Tests email validation by adding a doctor name but leaving email empty, then verifying the email validation error message

Starting URL: https://ej2.syncfusion.com/showcase/angular/appointmentplanner/#/dashboard

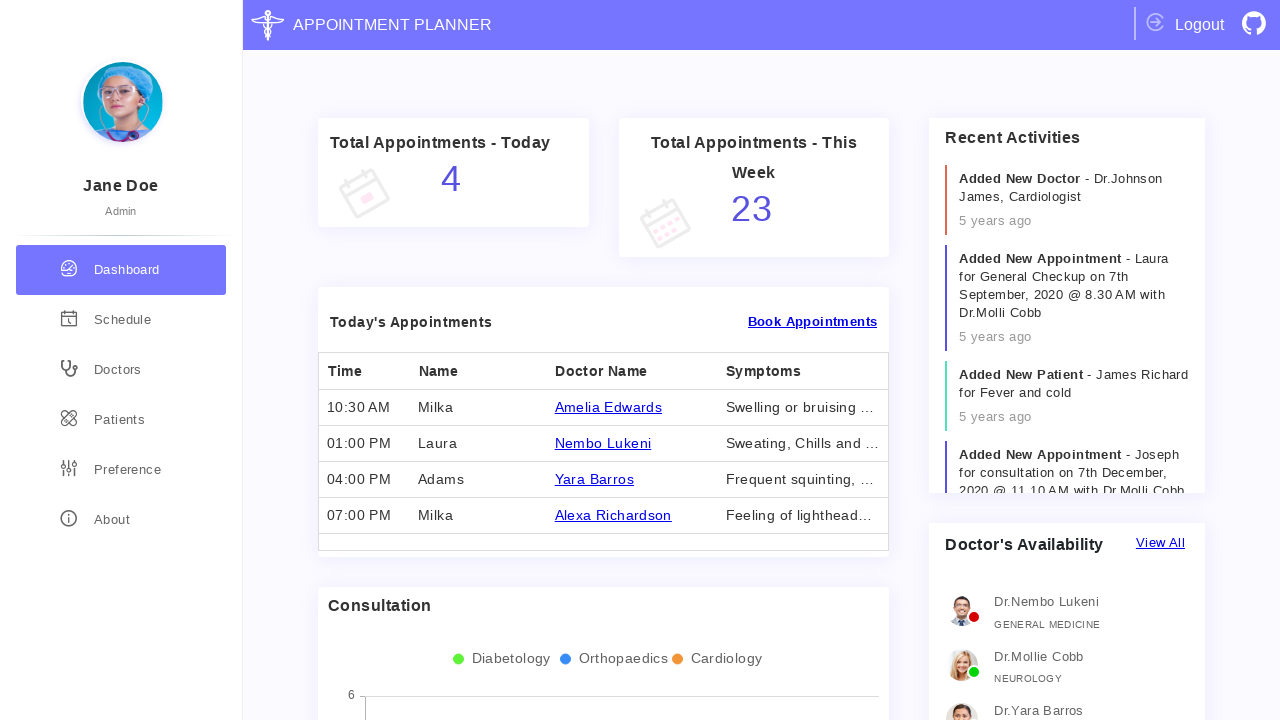

Clicked on doctors section at (121, 370) on div.doctors
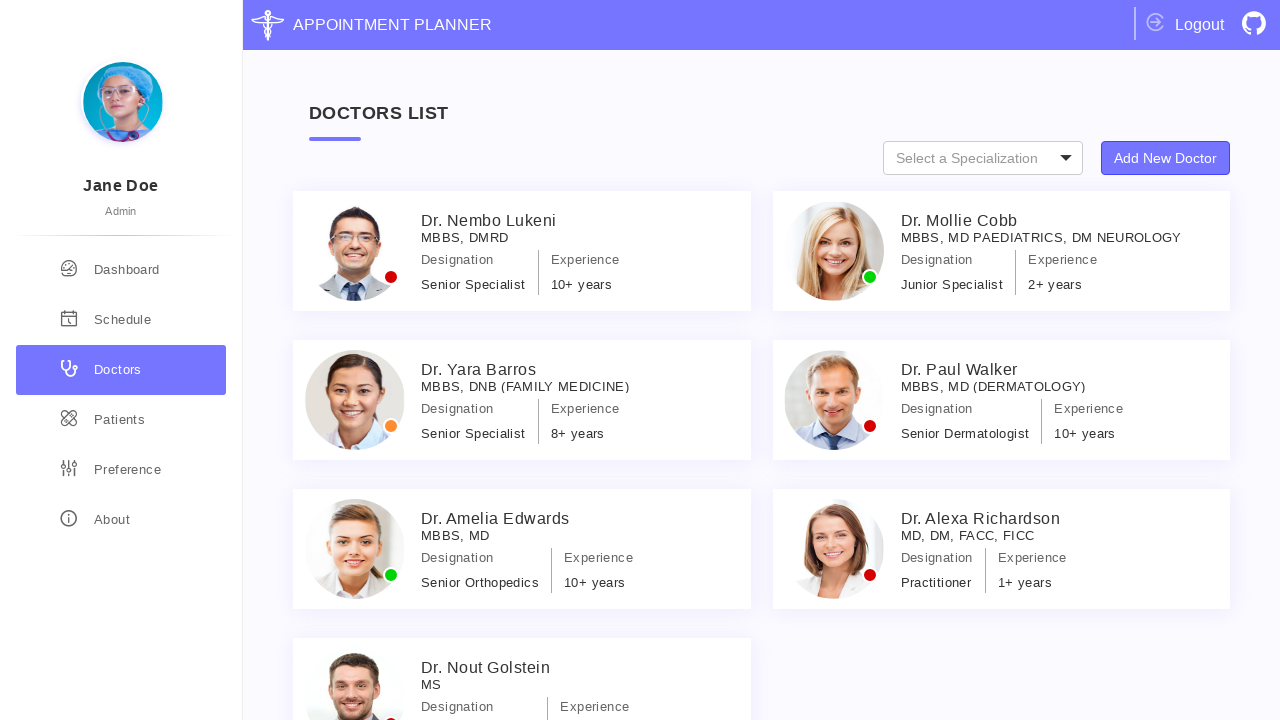

Clicked on Add New Doctor button at (1166, 158) on xpath=//*[text()='Add New Doctor']
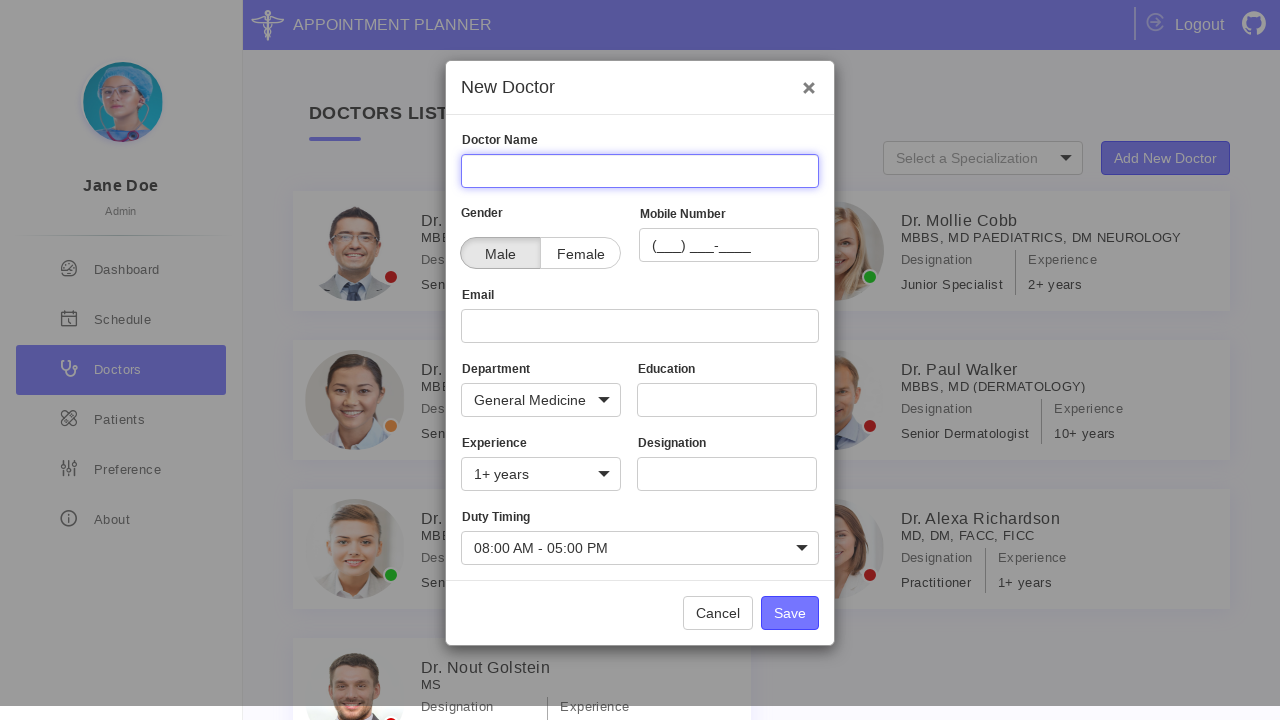

Filled in doctor name field with 'Lol Kek' on //input[@name='Name']
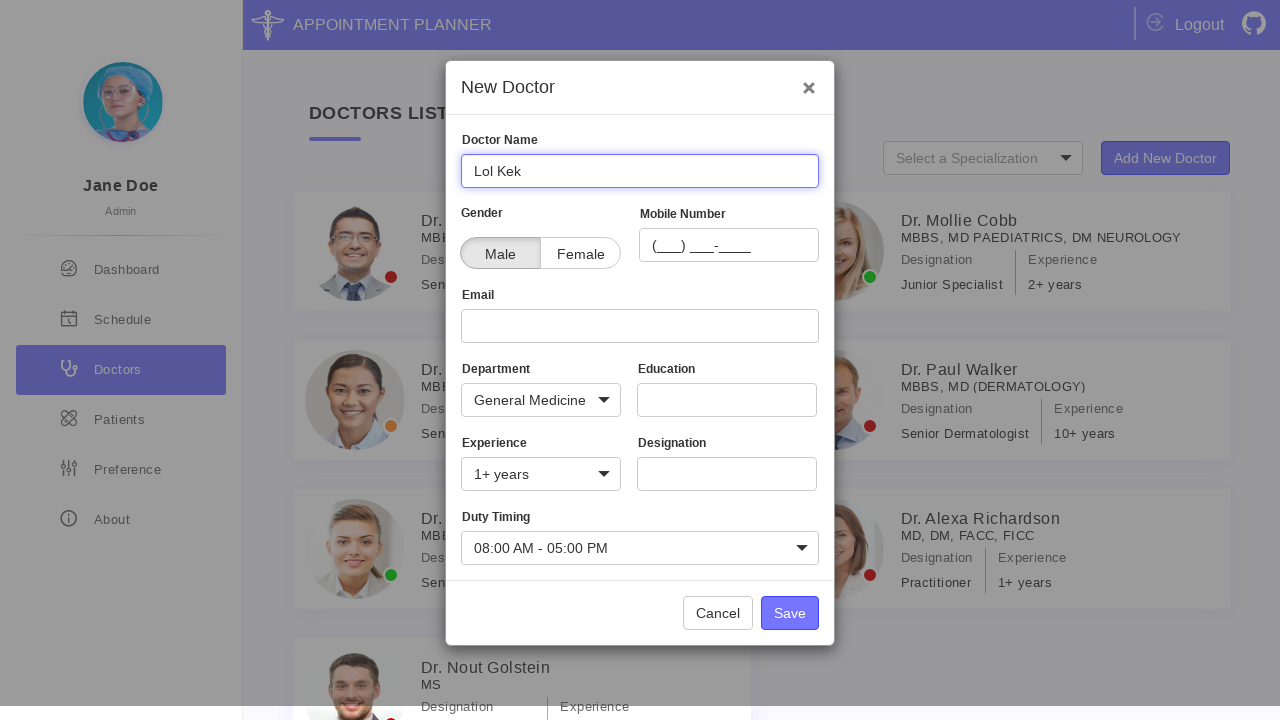

Clicked Save button without filling email field at (790, 613) on xpath=//*[text()='Save']
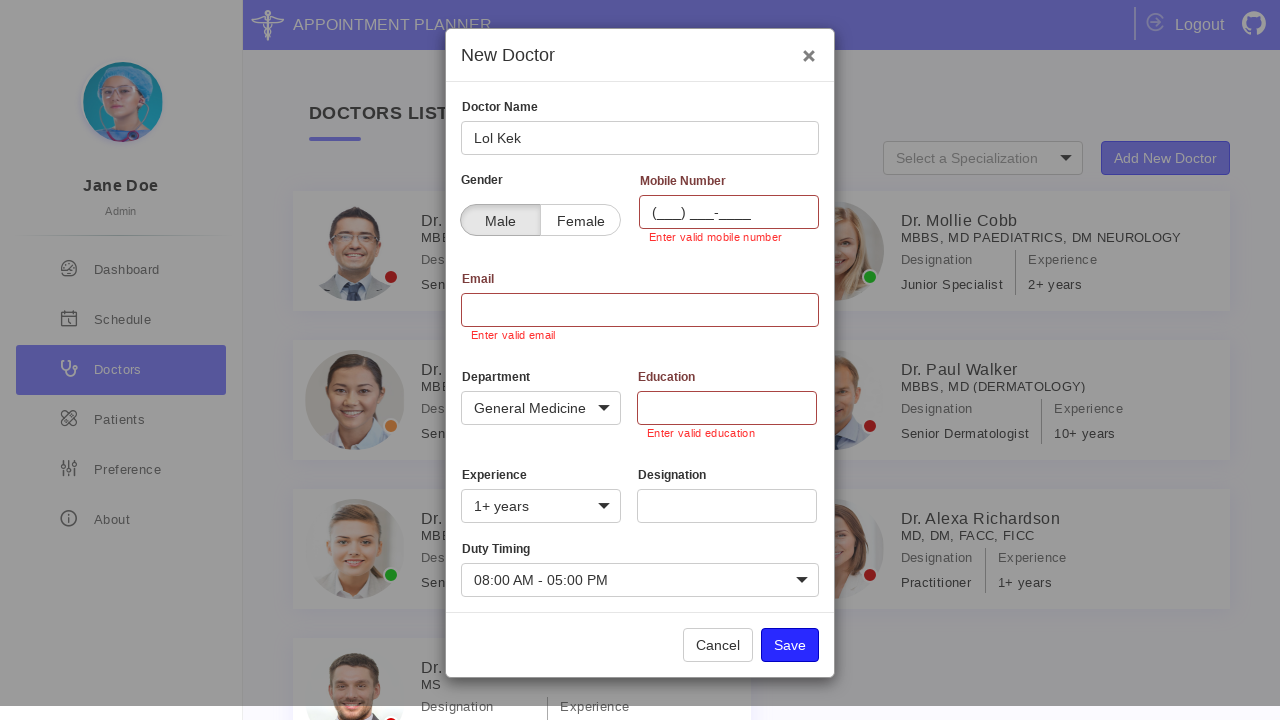

Email validation error message appeared
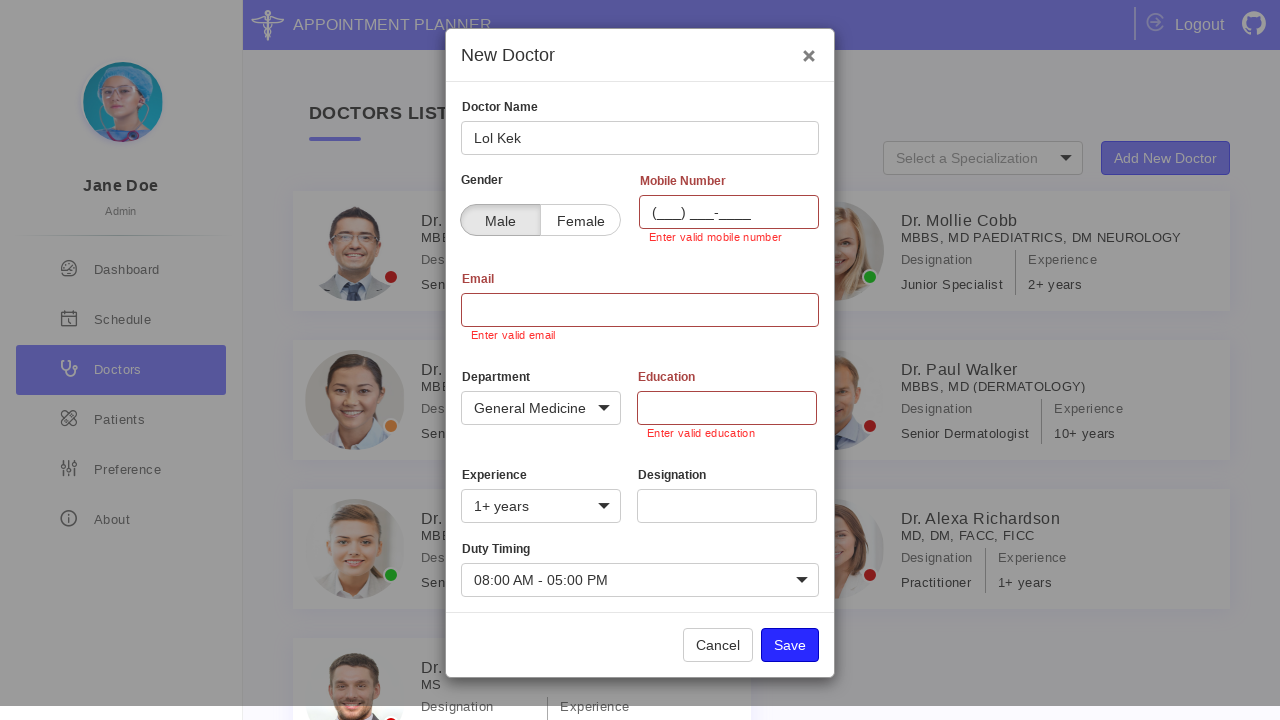

Located email validation error element
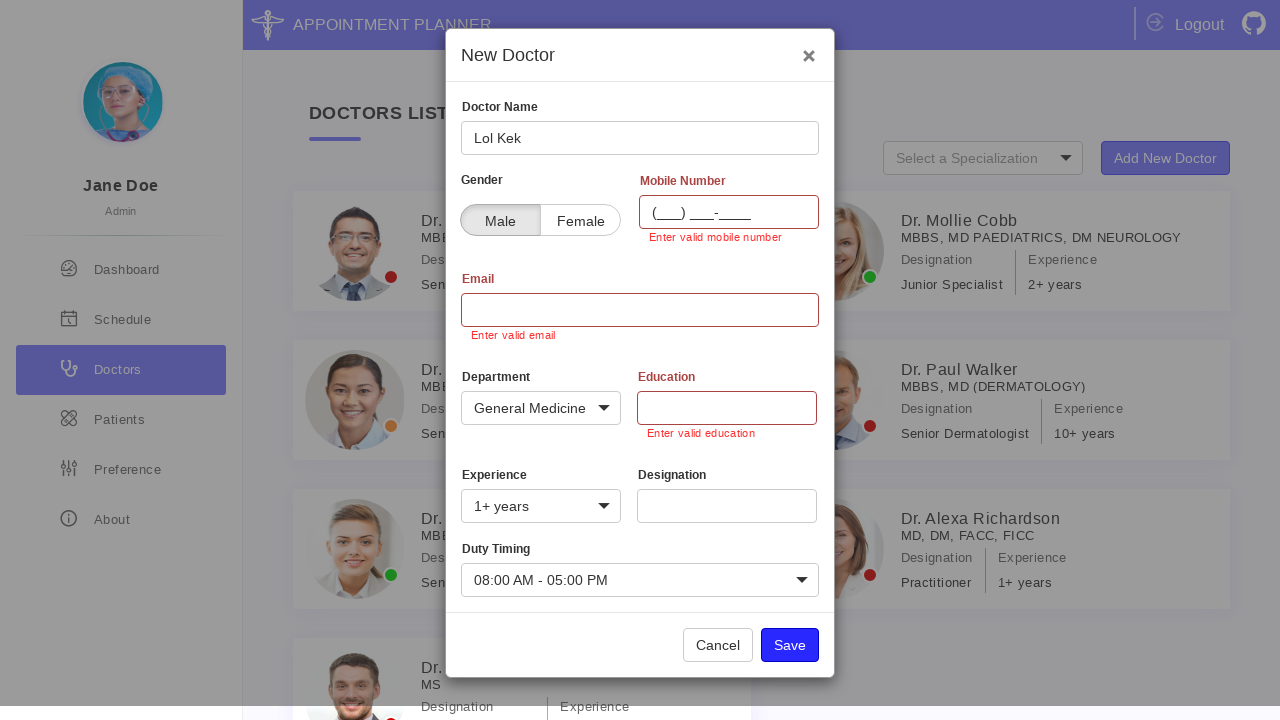

Verified email validation error message displays 'Enter valid email'
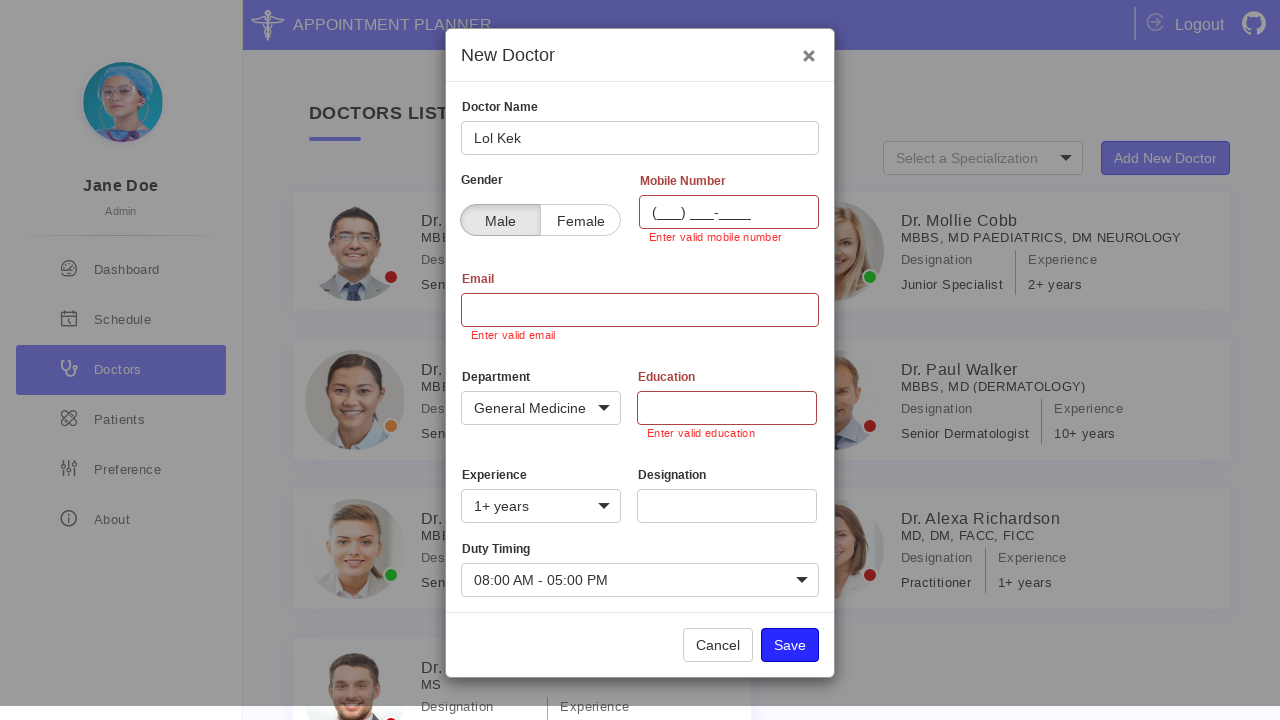

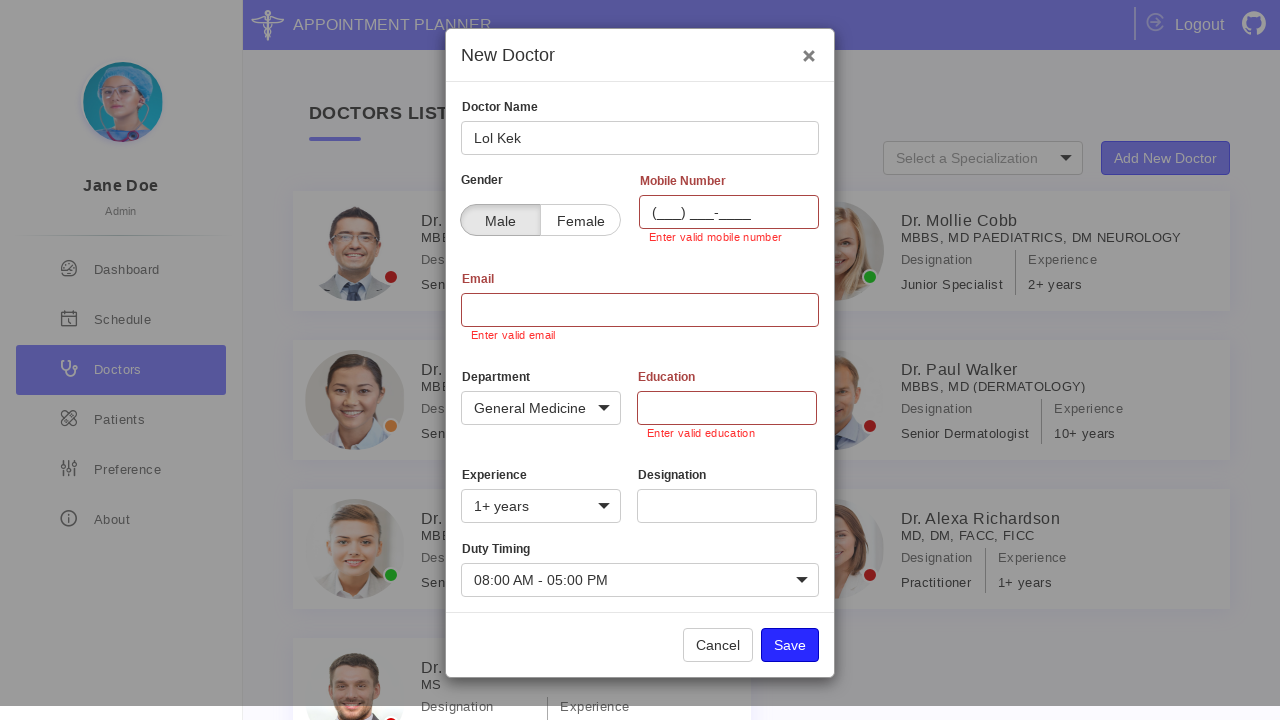